Tests the percentage calculator functionality by navigating to it, entering values, and verifying the calculation result

Starting URL: http://calculator.net

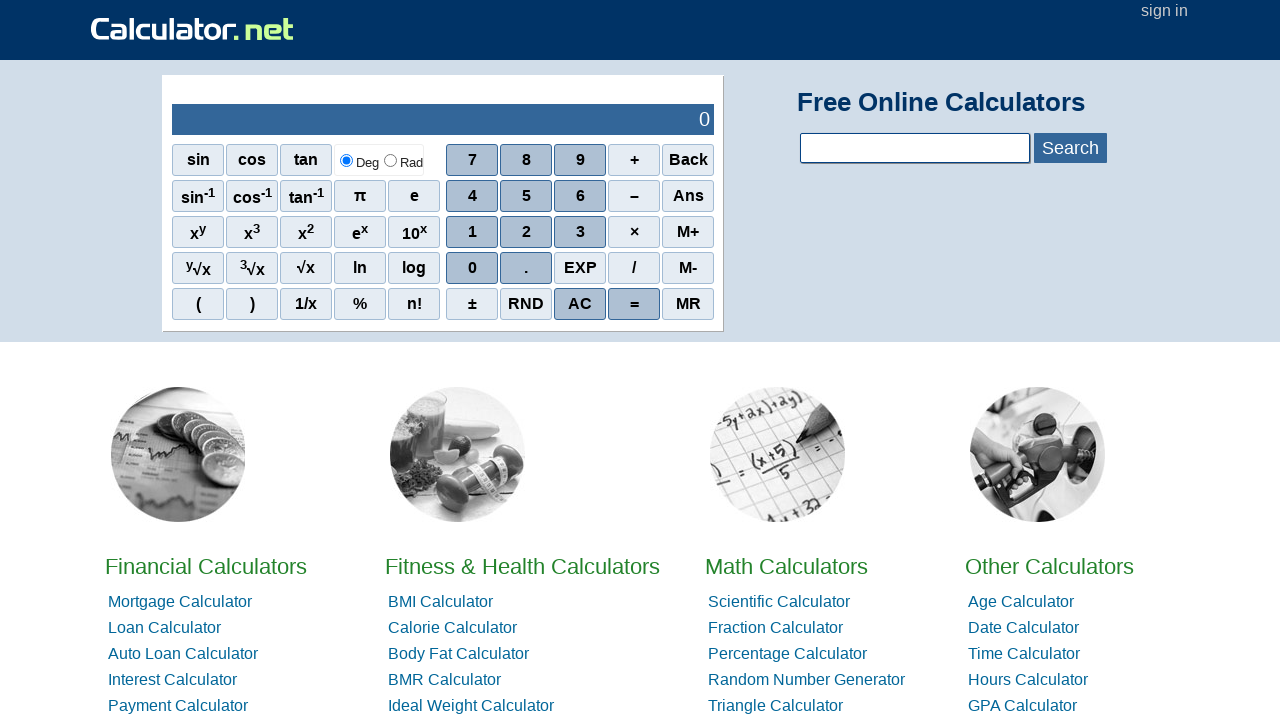

Clicked on Math Calculator link at (786, 566) on text=/Math Calculato/
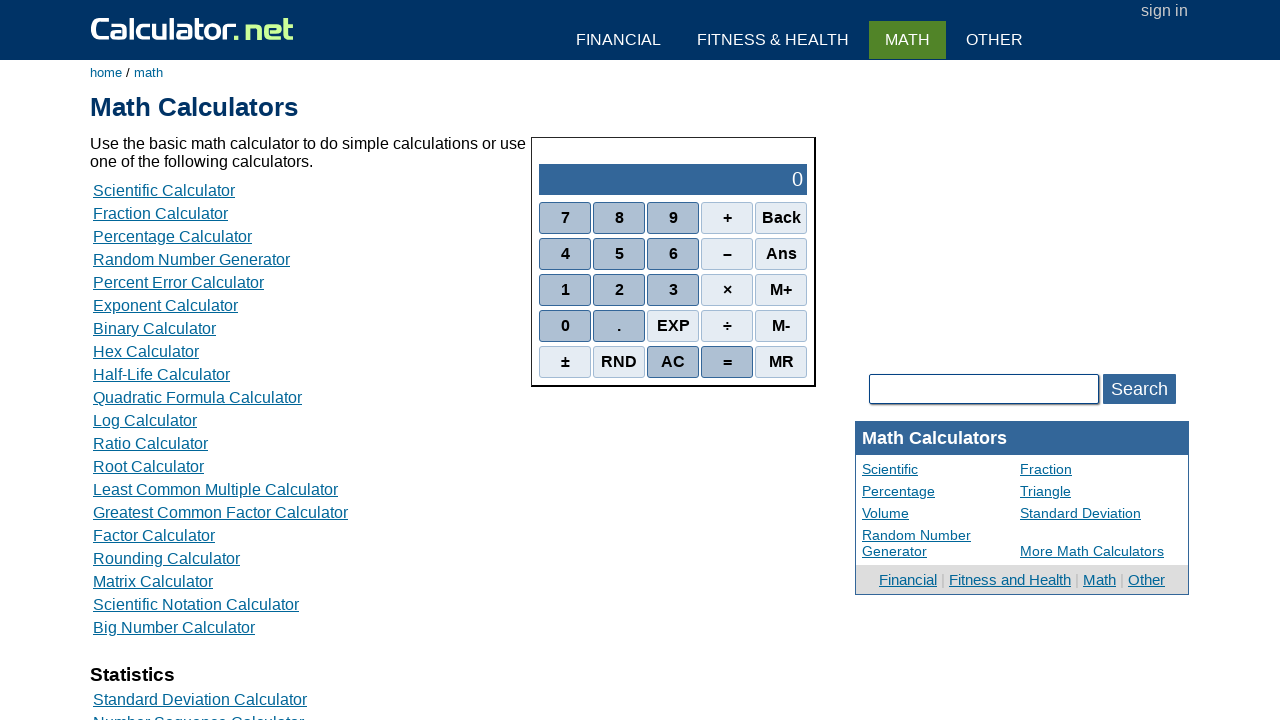

Waited for page to load
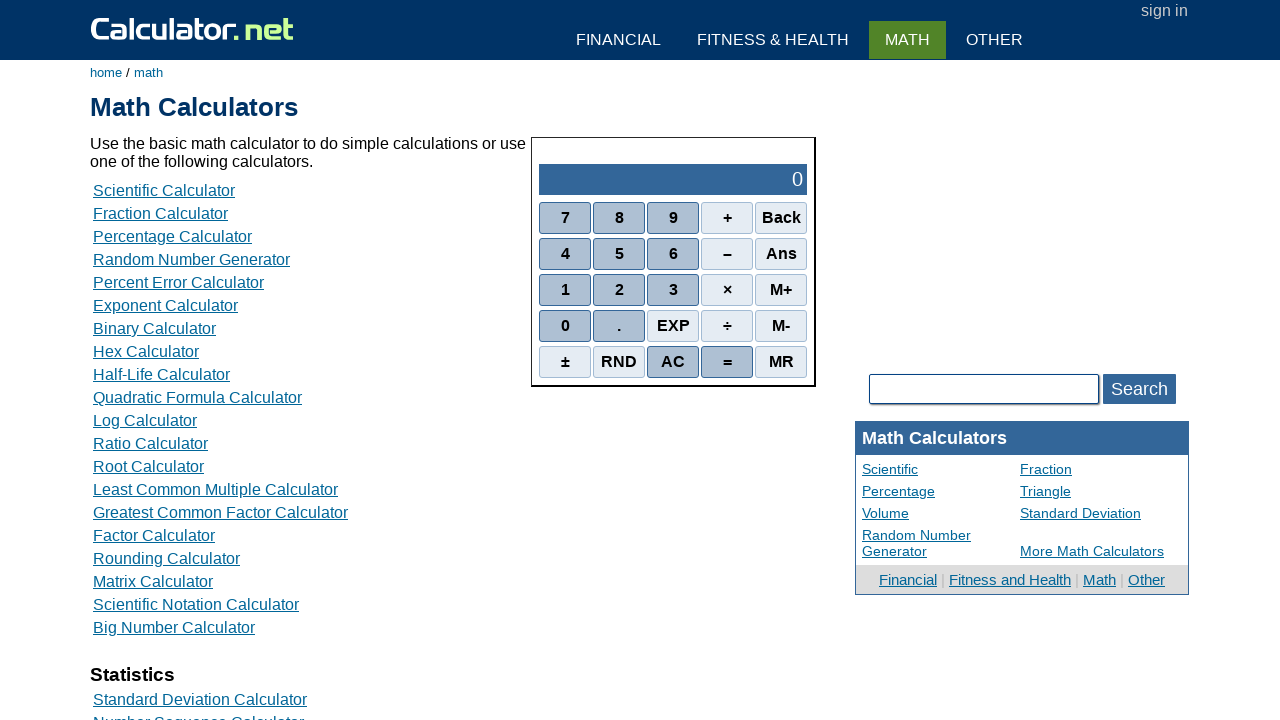

Clicked on Percentage Calculator link at (172, 236) on text=/Percentage Calculat/
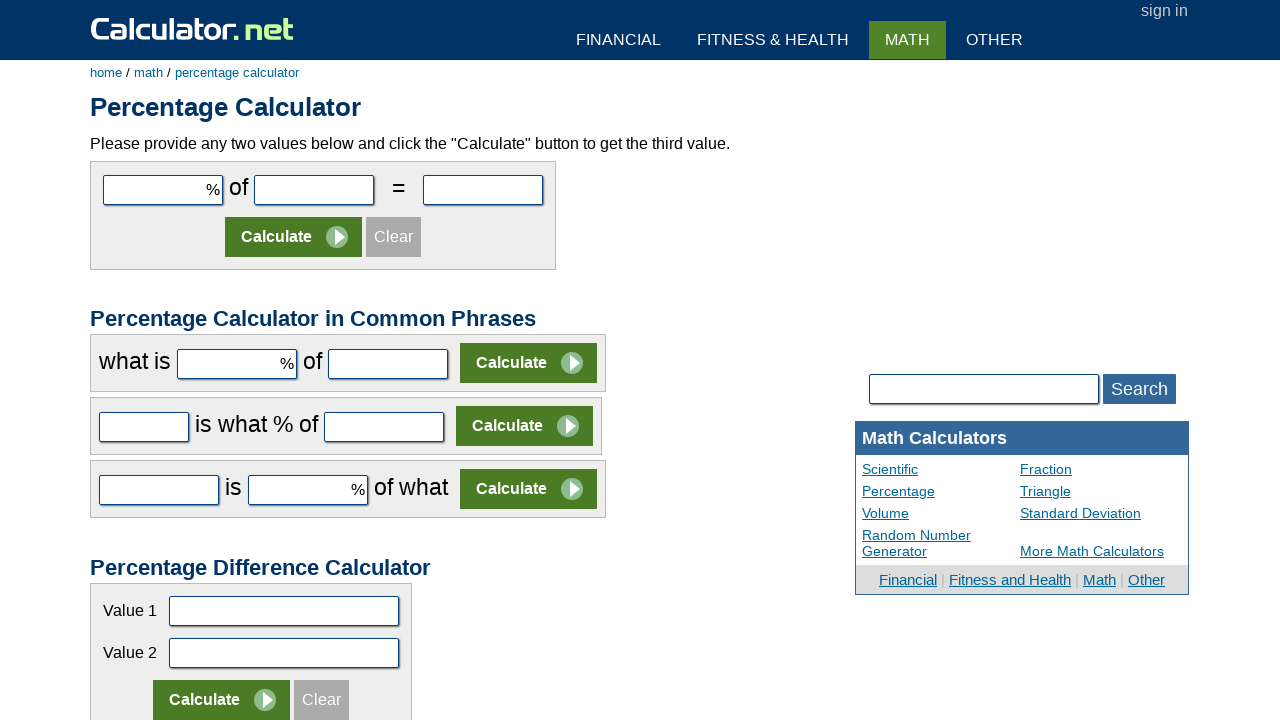

Filled first parameter with value '10' on input[name='cpar1']
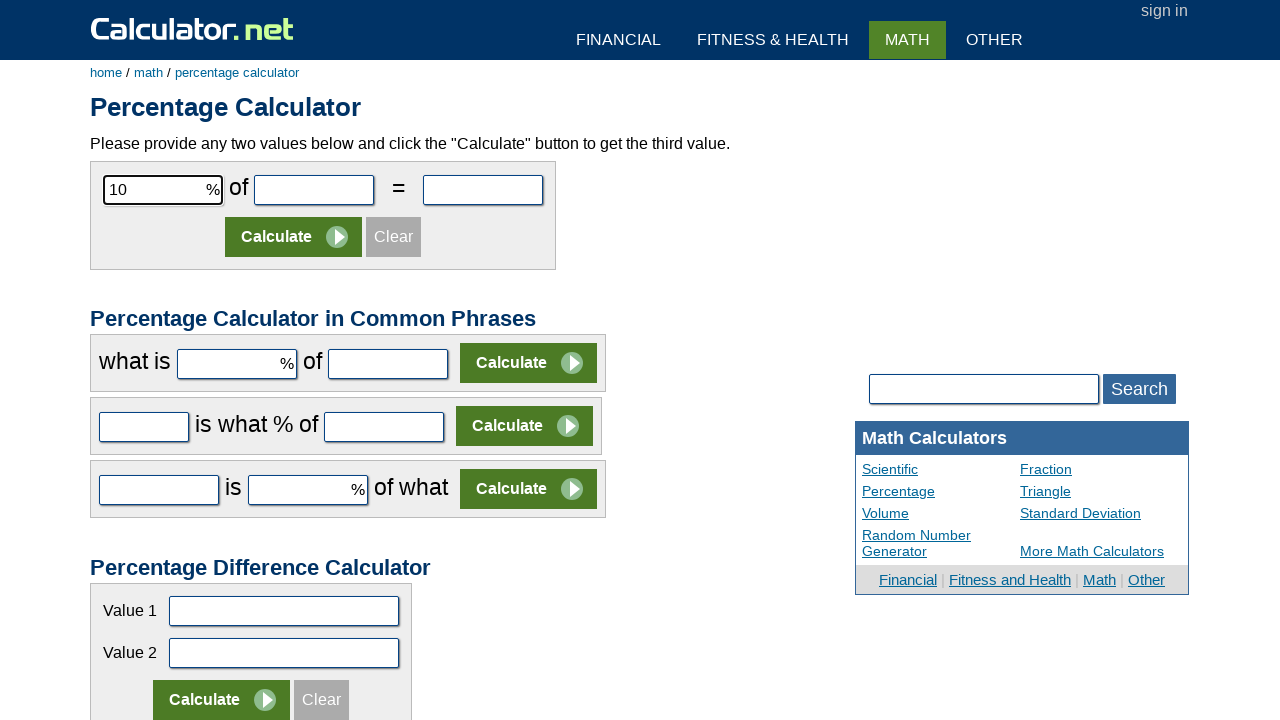

Filled second parameter with value '20000' on input[name='cpar2']
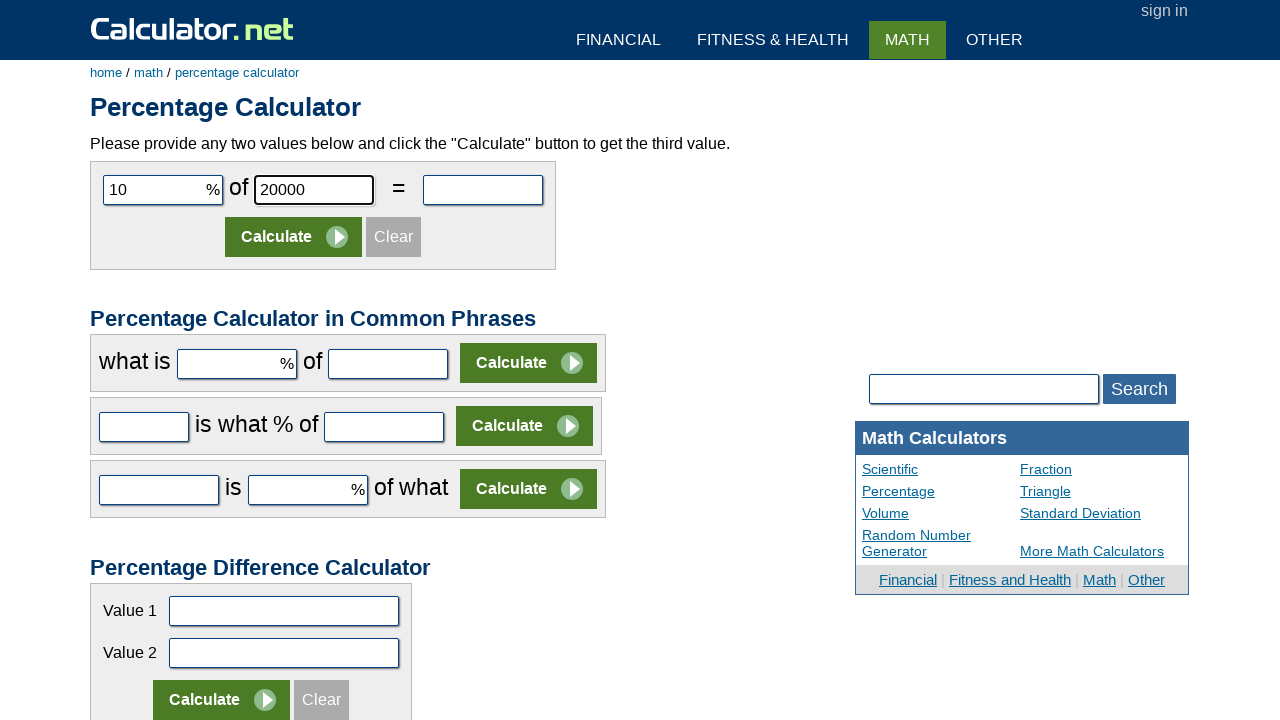

Clicked the calculate button at (294, 237) on xpath=//table[1]//tbody[1]//tr[2]//td[1]//input[2]
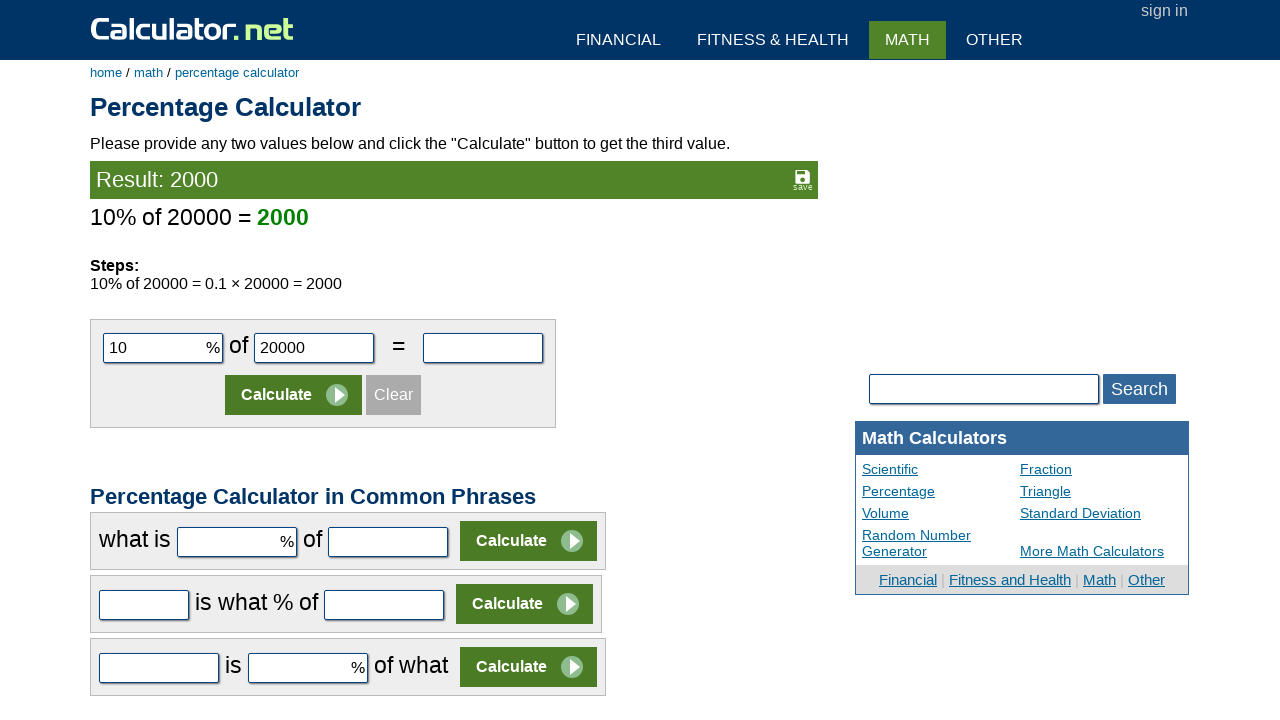

Waited for result element to be displayed
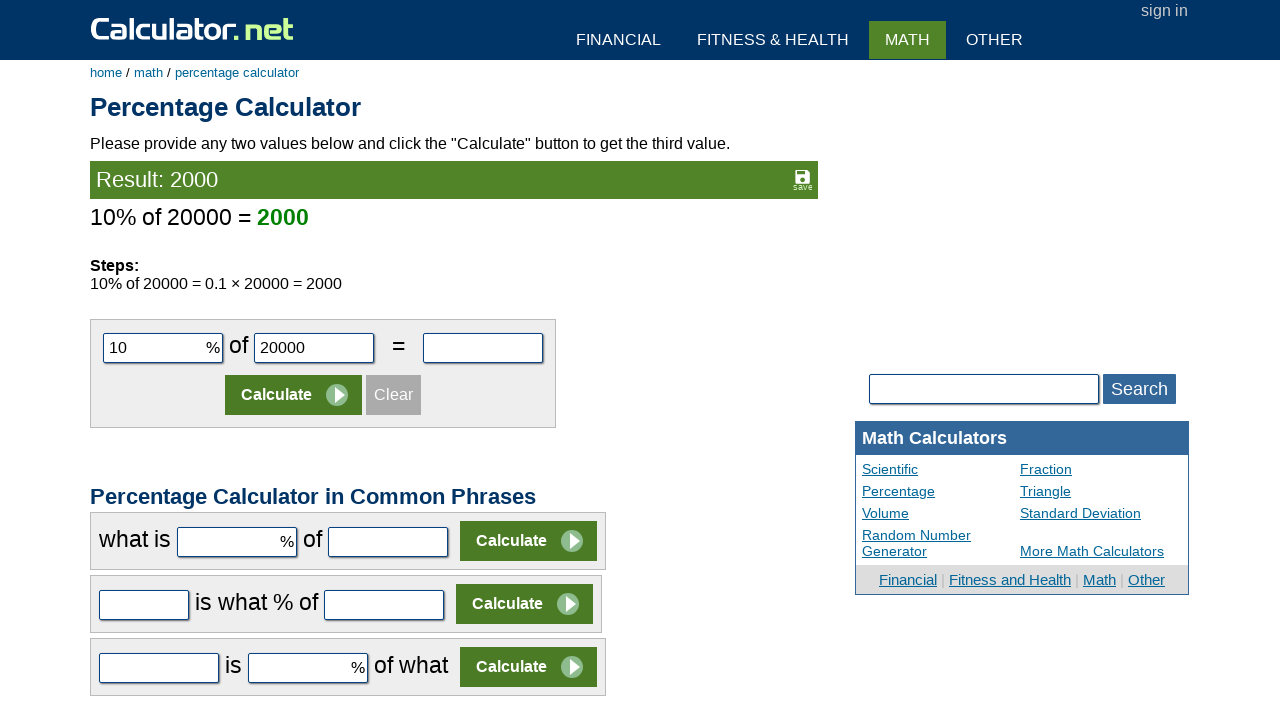

Retrieved calculation result: 2000
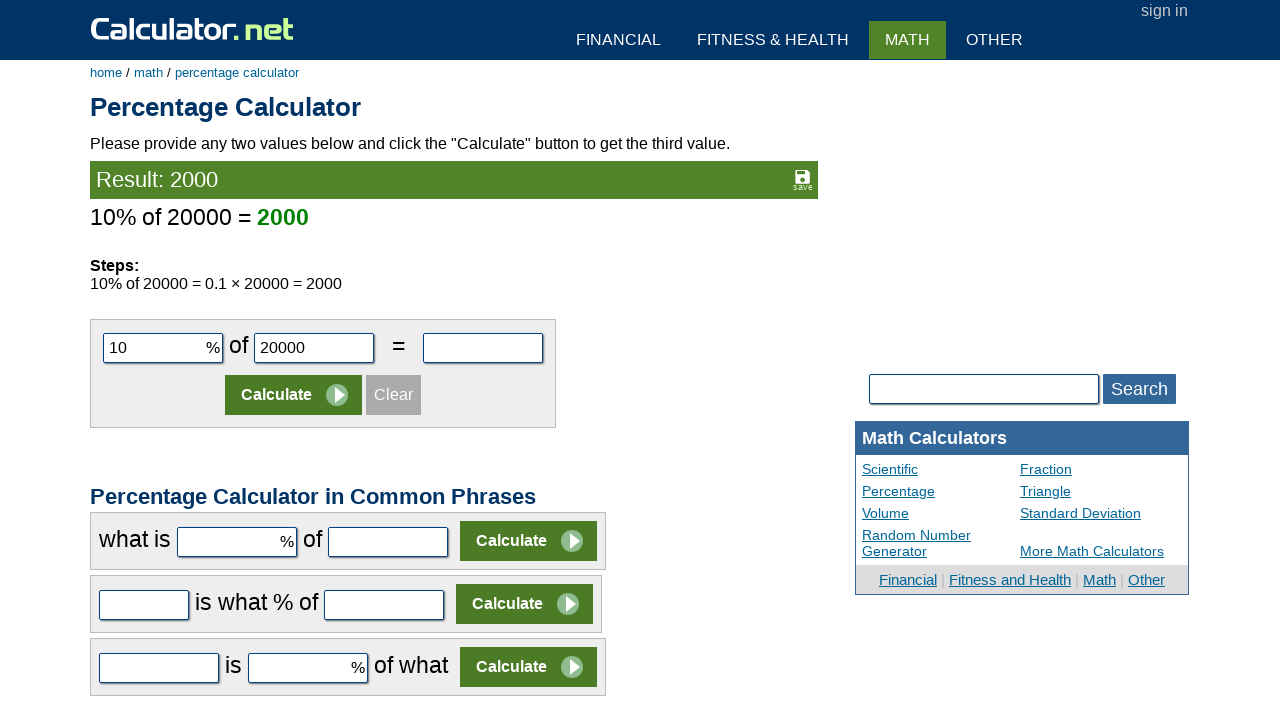

Calculation verified as correct - result is 2000
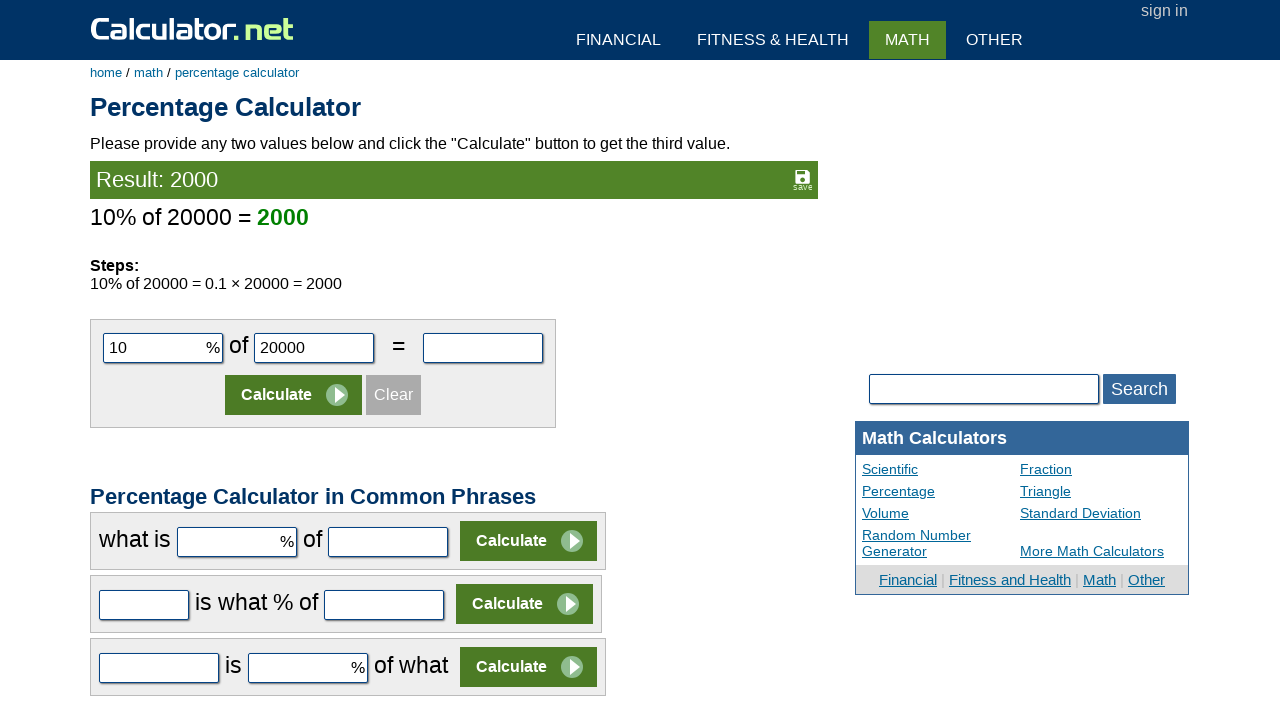

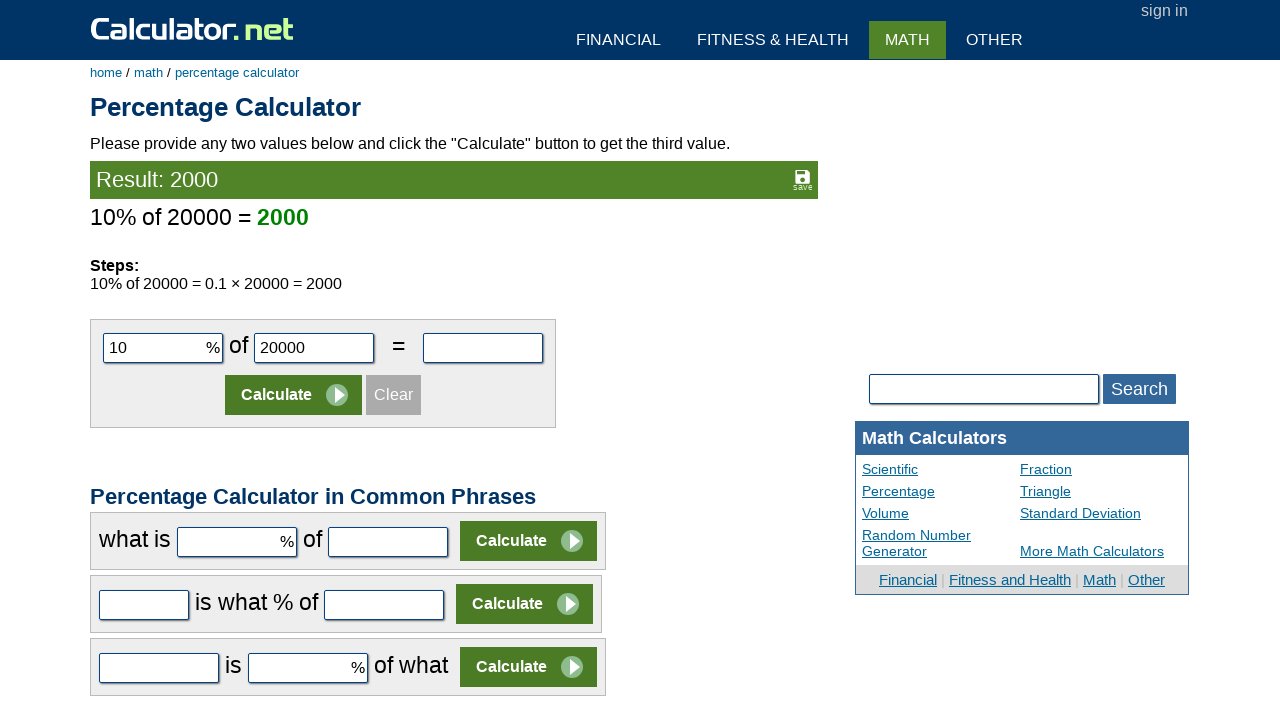